Demonstrates handling JavaScript alert dialogs by clicking a submit button that triggers a validation alert, then accepting the alert.

Starting URL: https://mail.rediff.com/cgi-bin/login.cgi

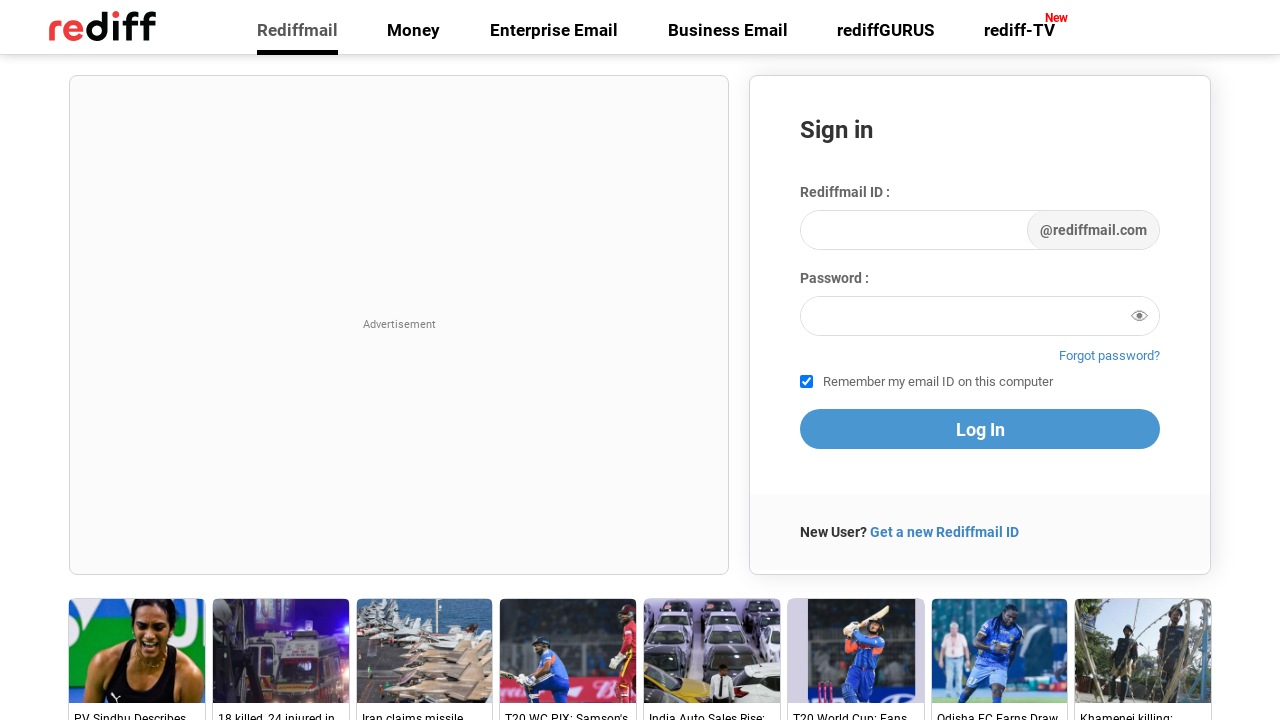

Set up dialog handler to accept alerts
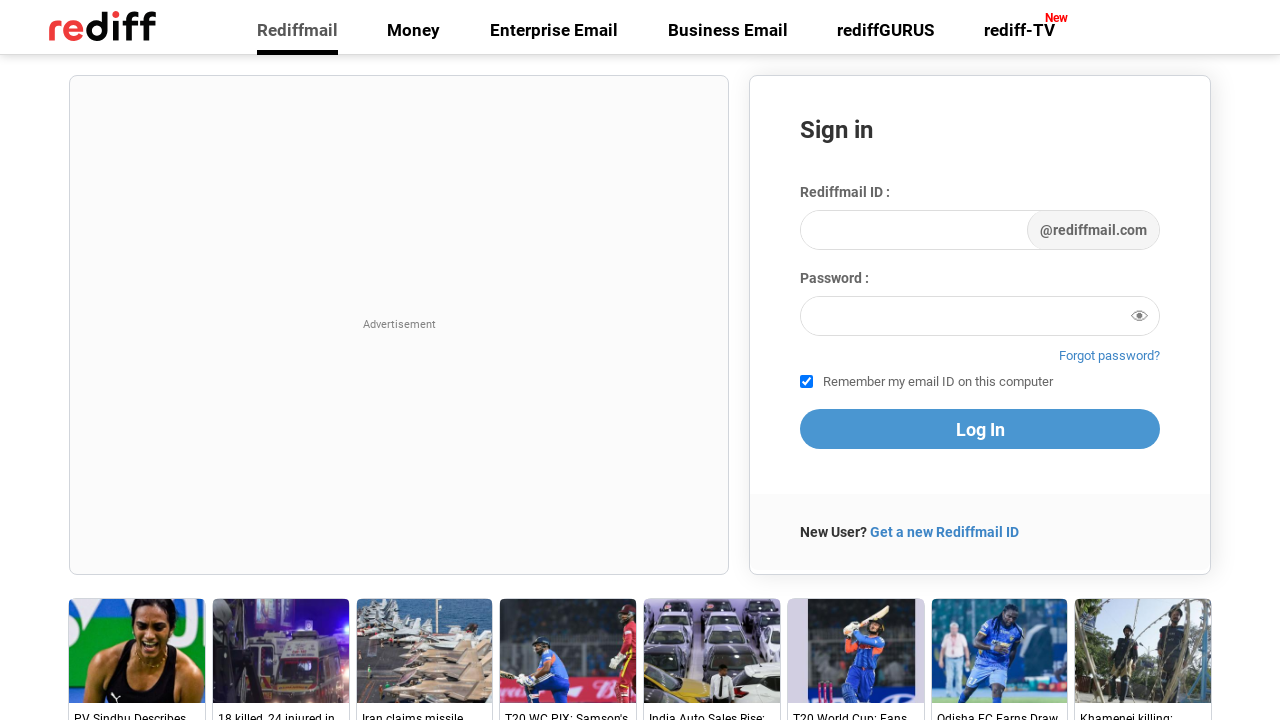

Clicked submit button to trigger validation alert at (980, 429) on [type='submit']
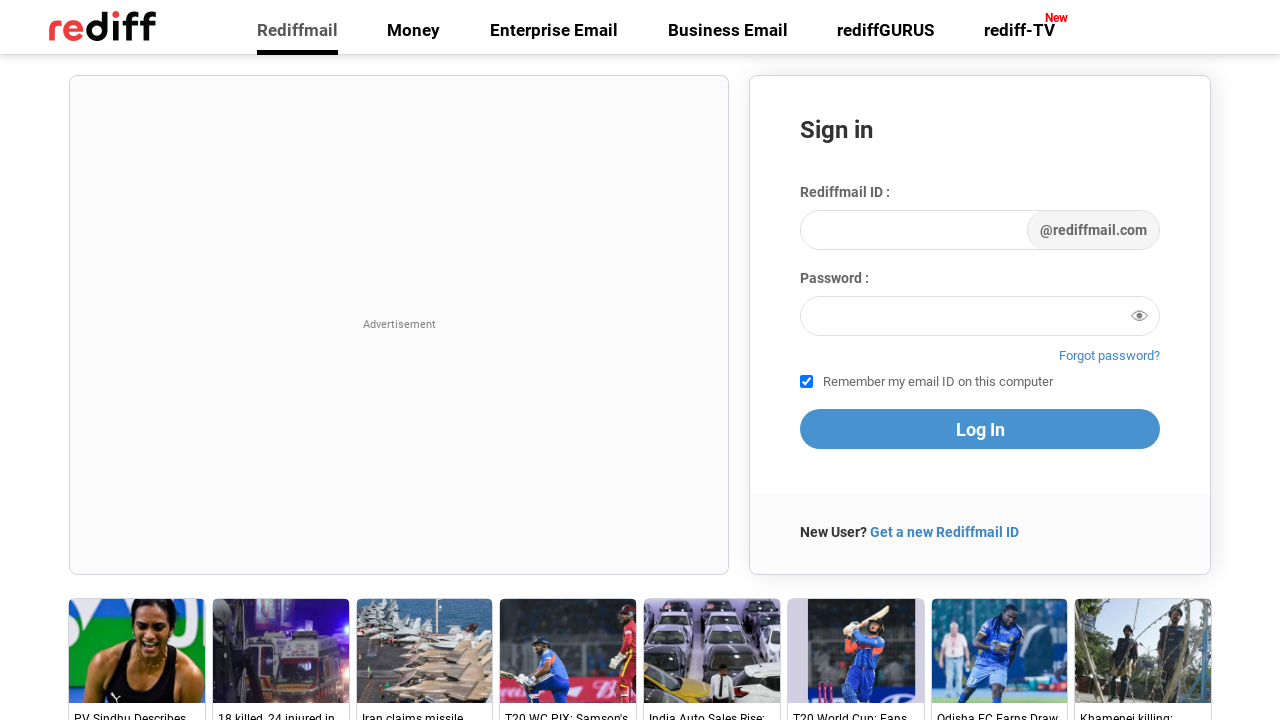

Waited for alert dialog to be handled
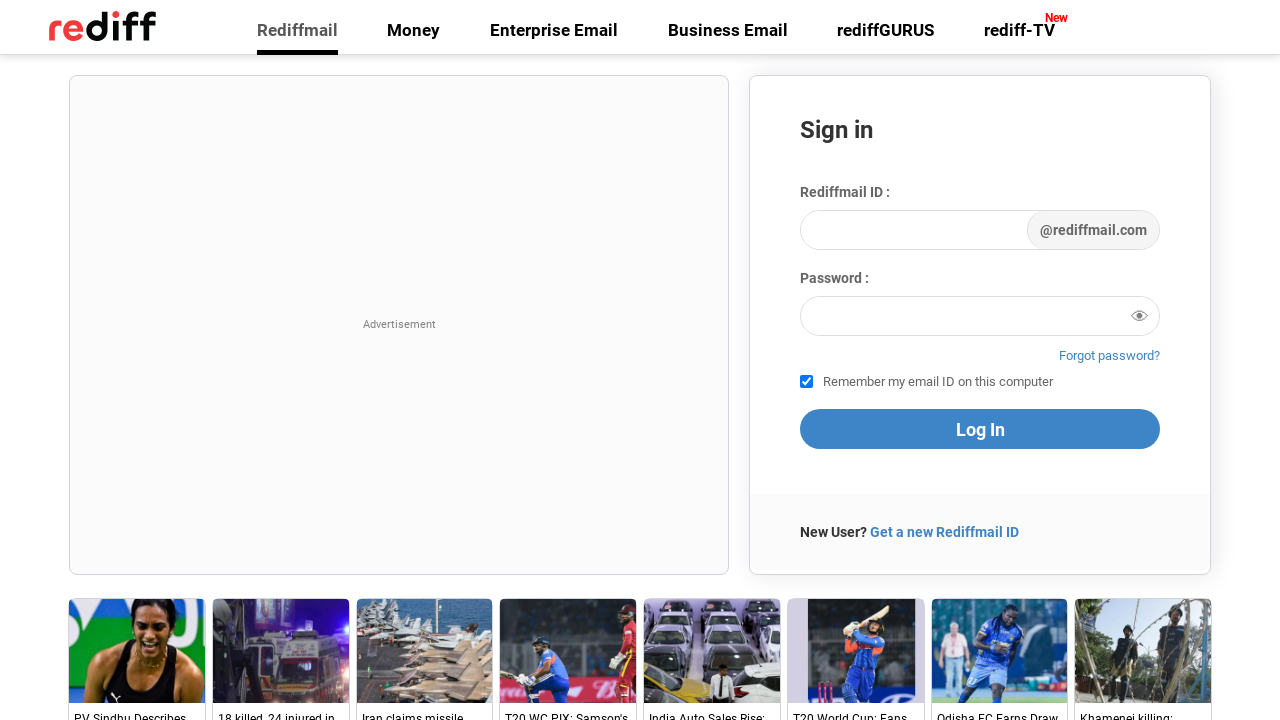

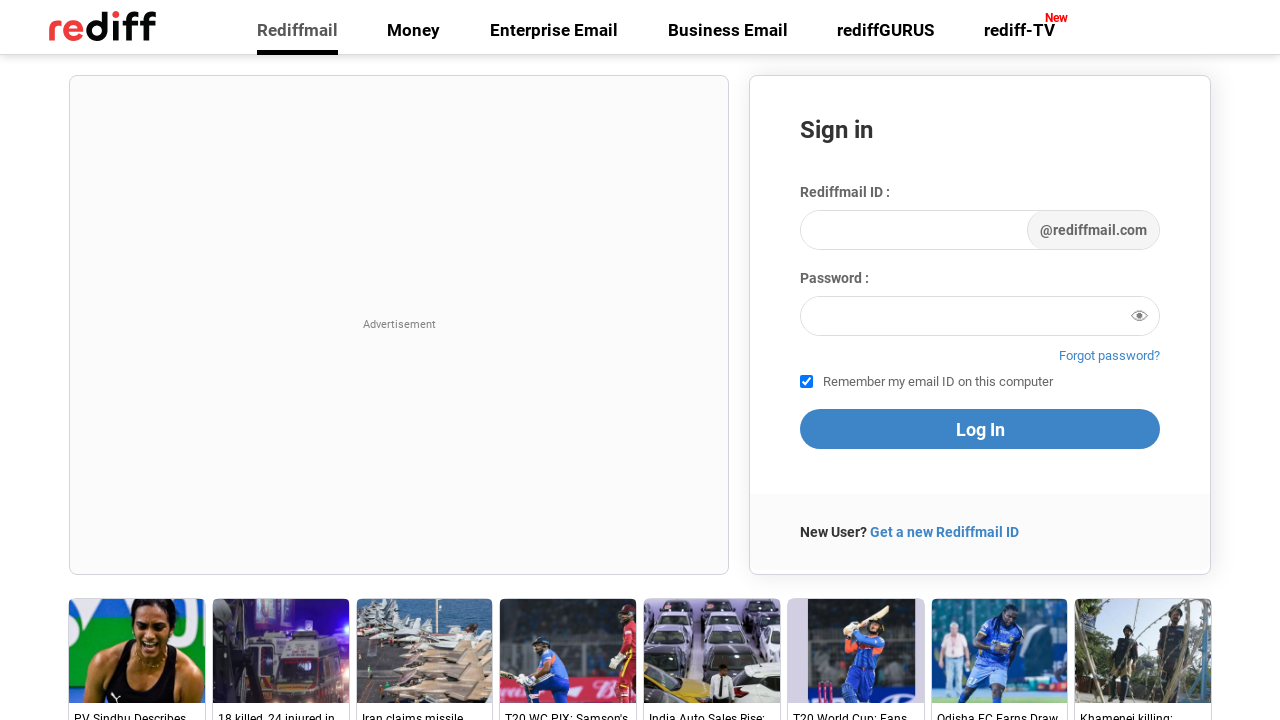